Tests a slow calculator by setting a delay time, performing a calculation (7 + 8), and verifying the result equals 15 after waiting for the calculation to complete.

Starting URL: https://bonigarcia.dev/selenium-webdriver-java/slow-calculator.html

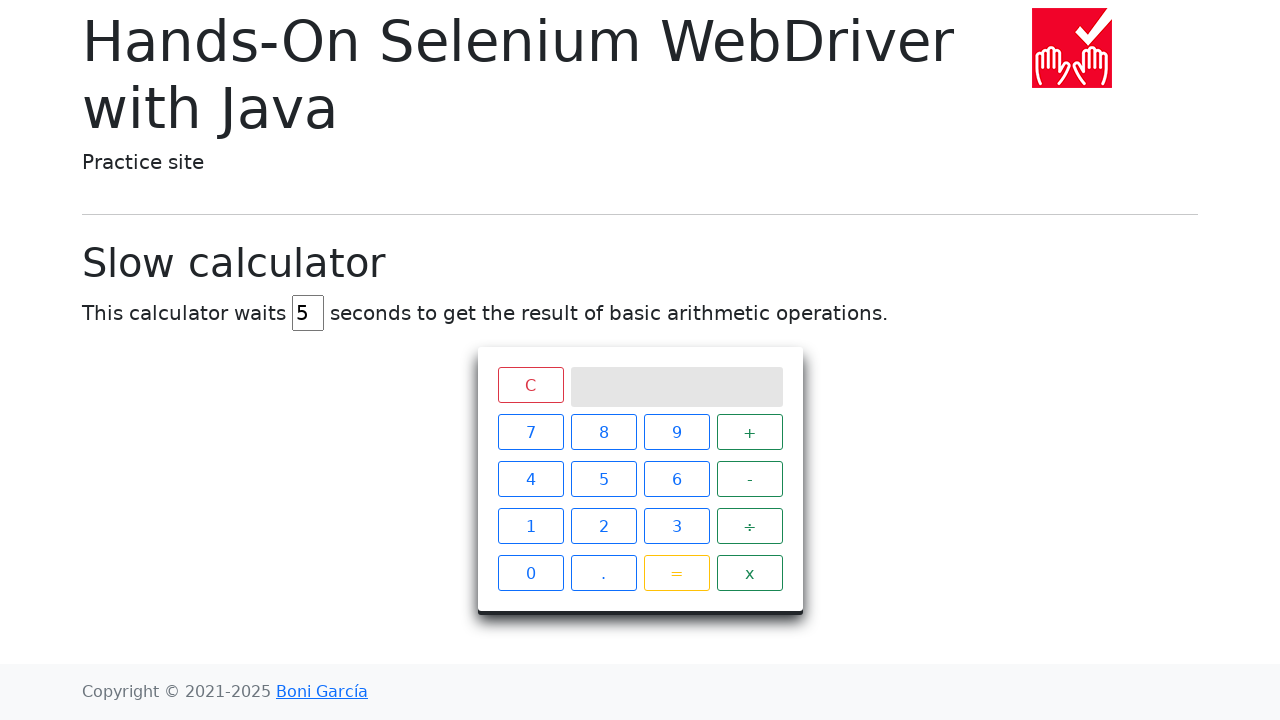

Navigated to slow calculator page
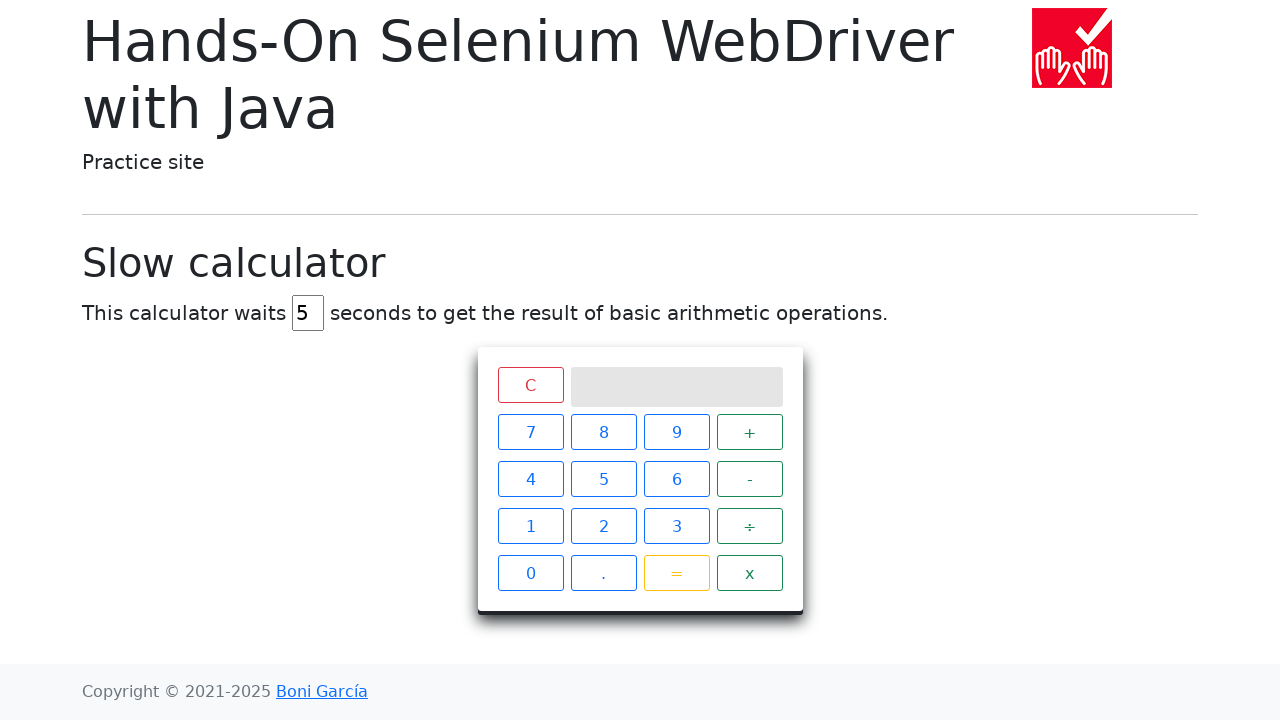

Cleared delay field on #delay
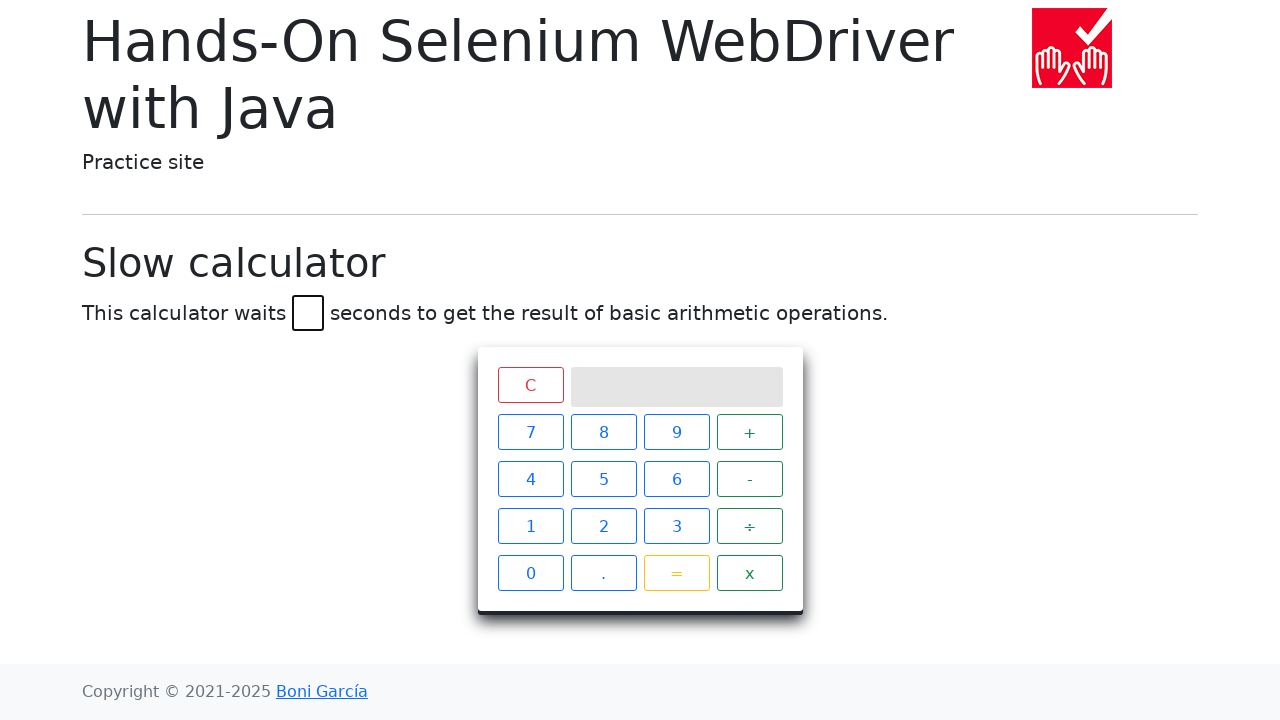

Set delay time to 5 seconds on #delay
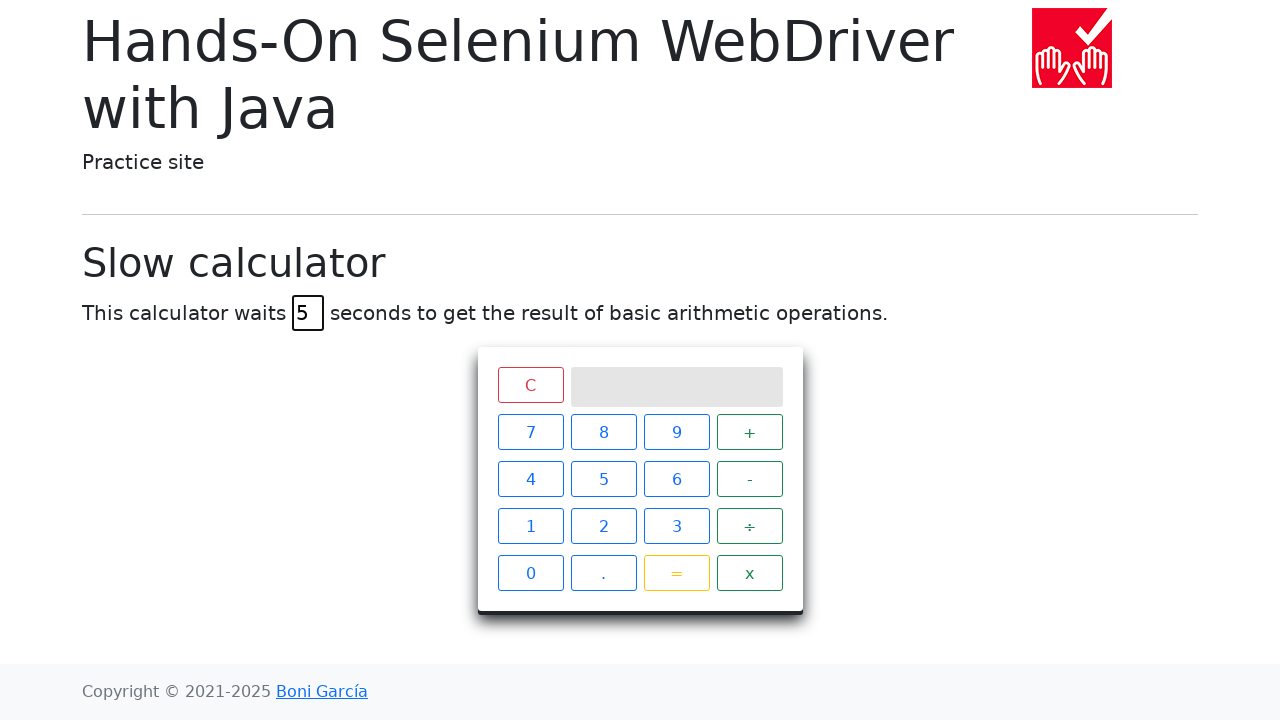

Clicked calculator button 7 at (530, 432) on xpath=//span[text()='7']
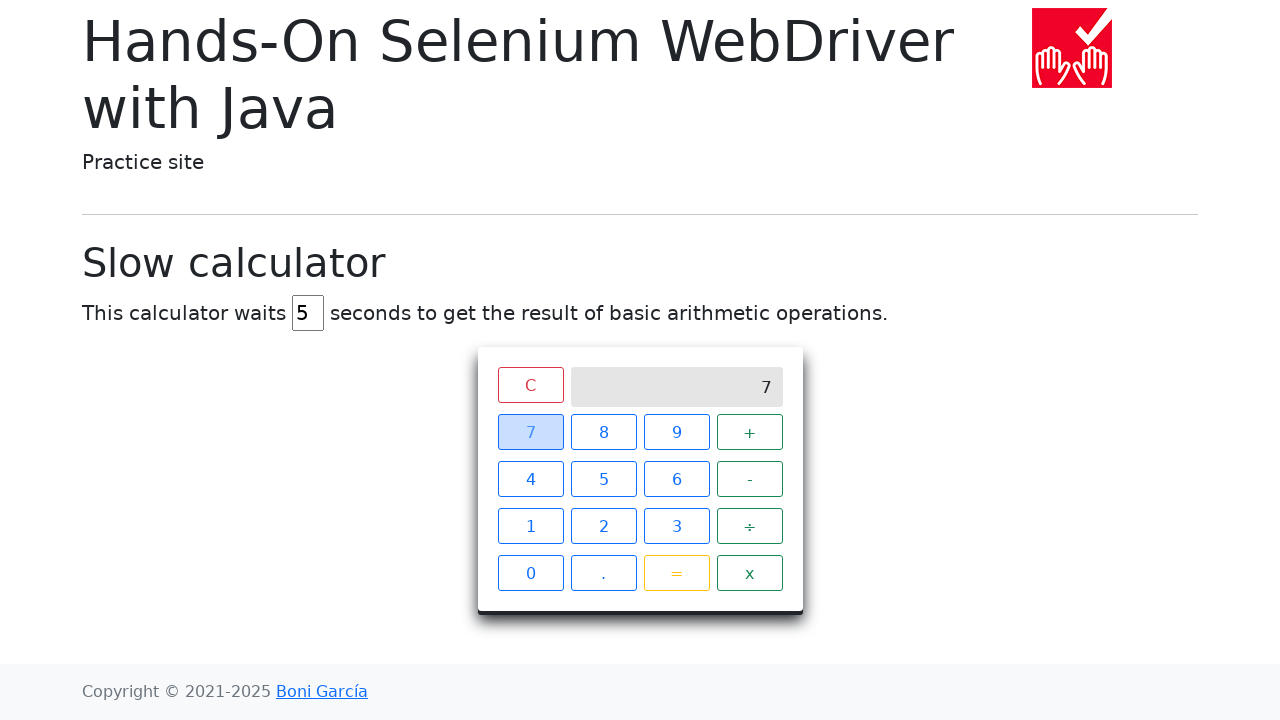

Clicked calculator button + at (750, 432) on xpath=//span[text()='+']
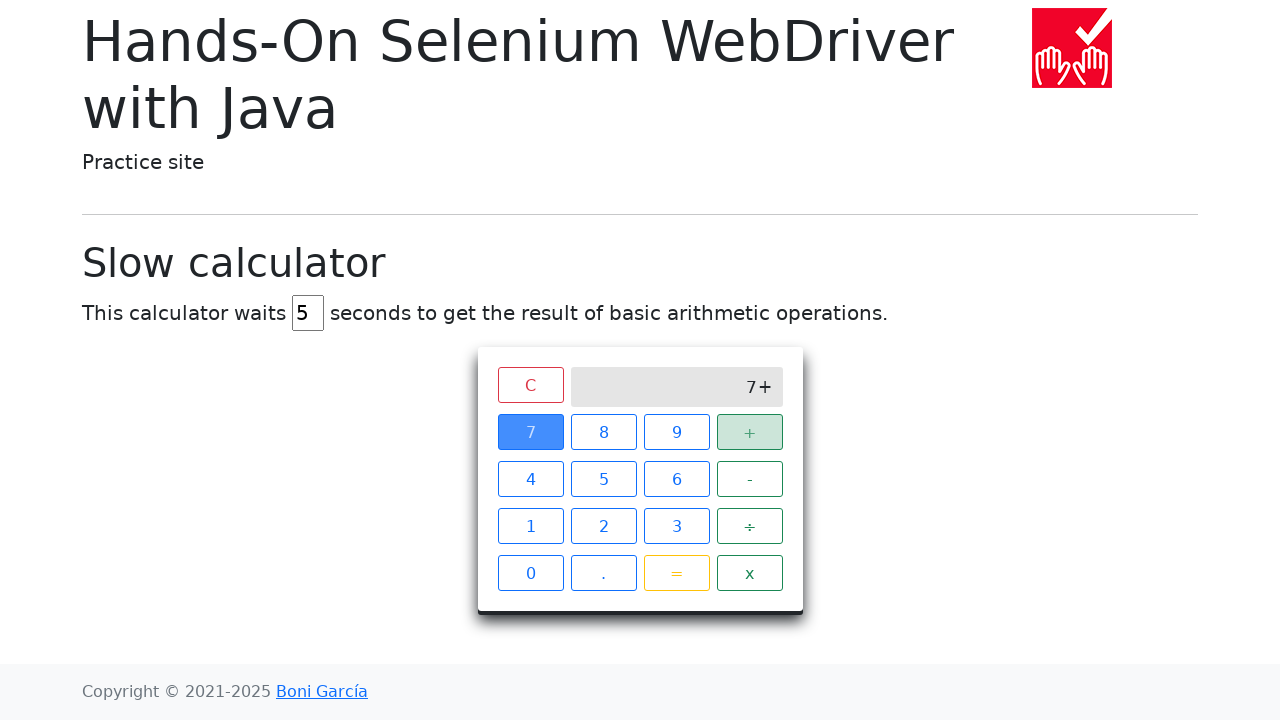

Clicked calculator button 8 at (604, 432) on xpath=//span[text()='8']
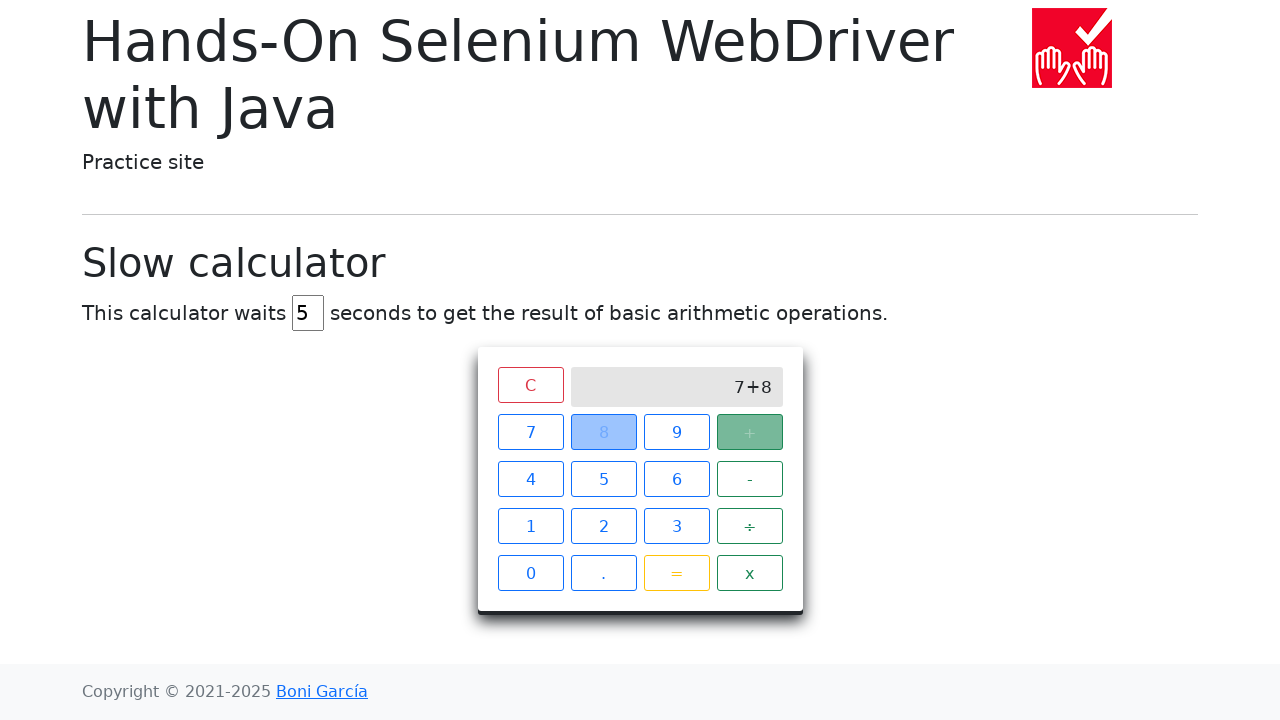

Clicked calculator button = at (676, 573) on xpath=//span[text()='=']
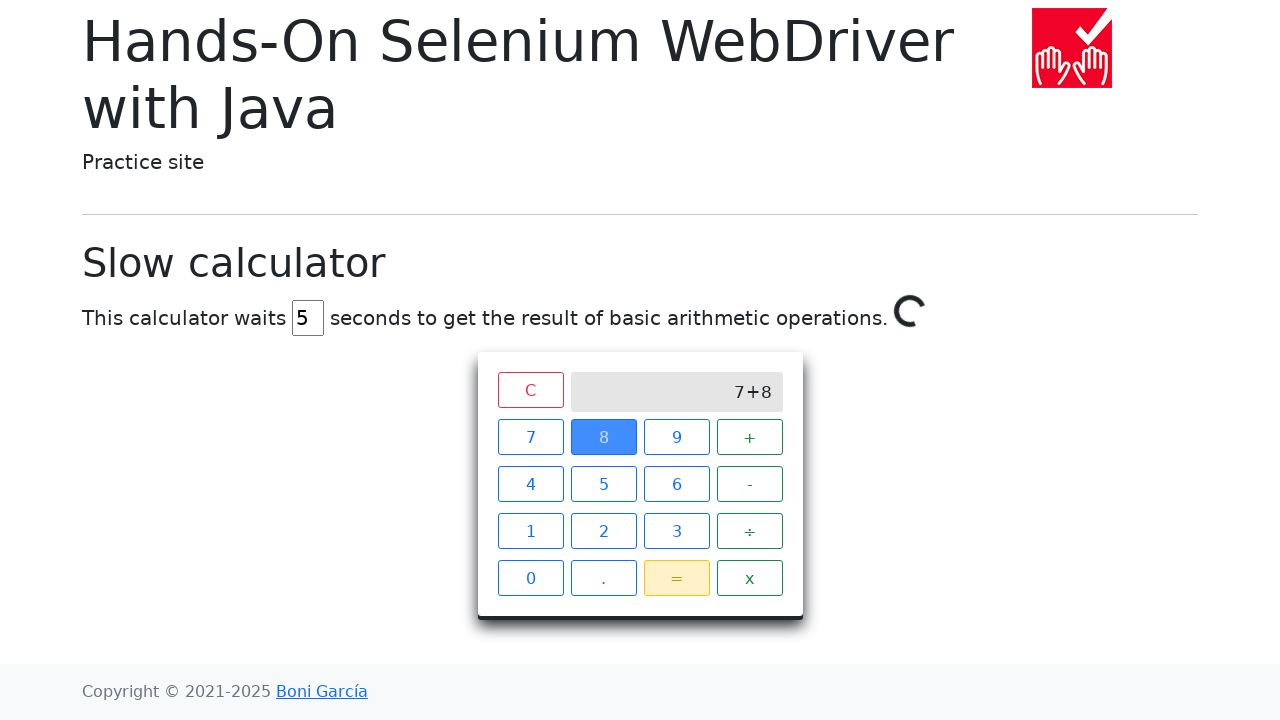

Verified calculation result equals 15 after slow calculator delay
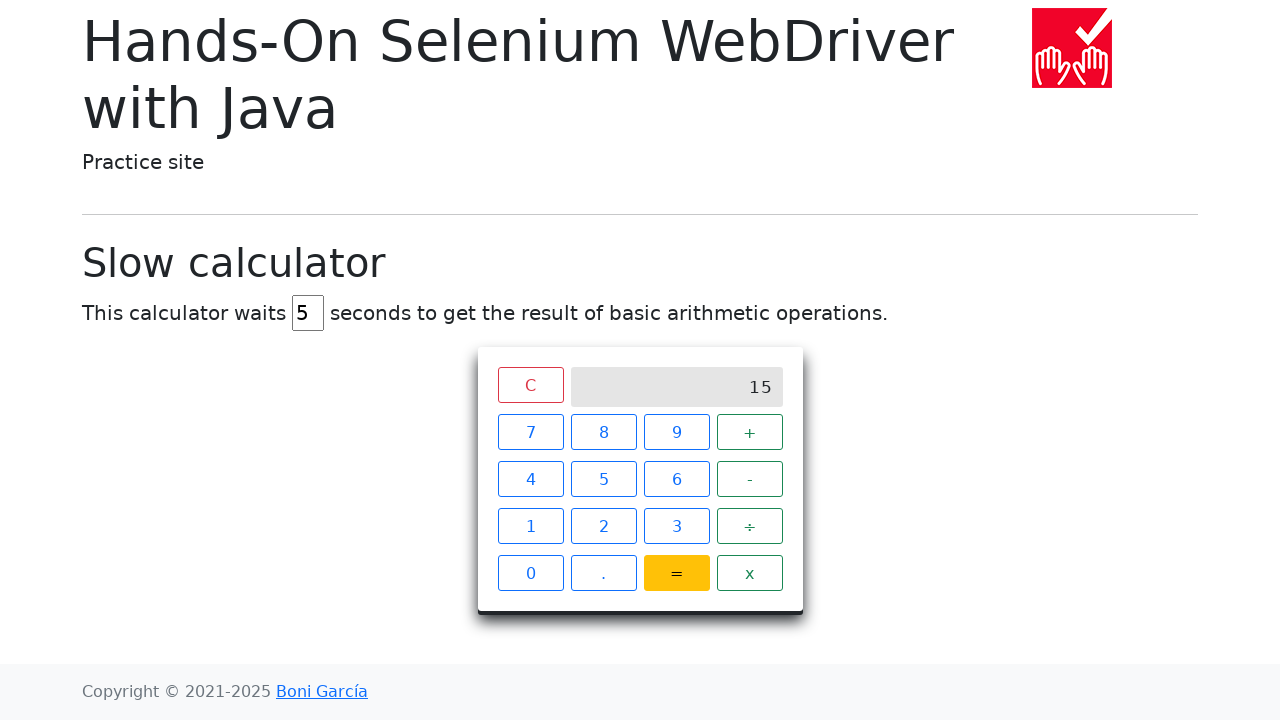

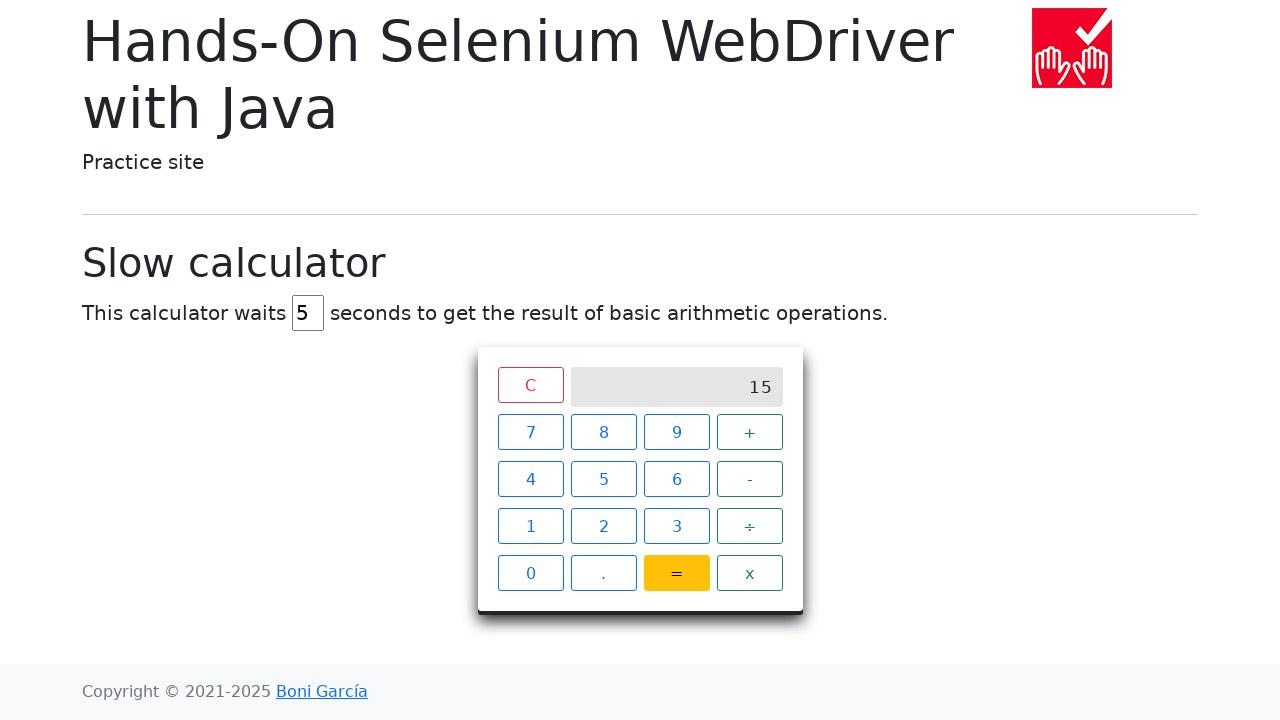